Tests clearing a single completed todo item

Starting URL: https://todomvc.com/examples/typescript-angular/#/

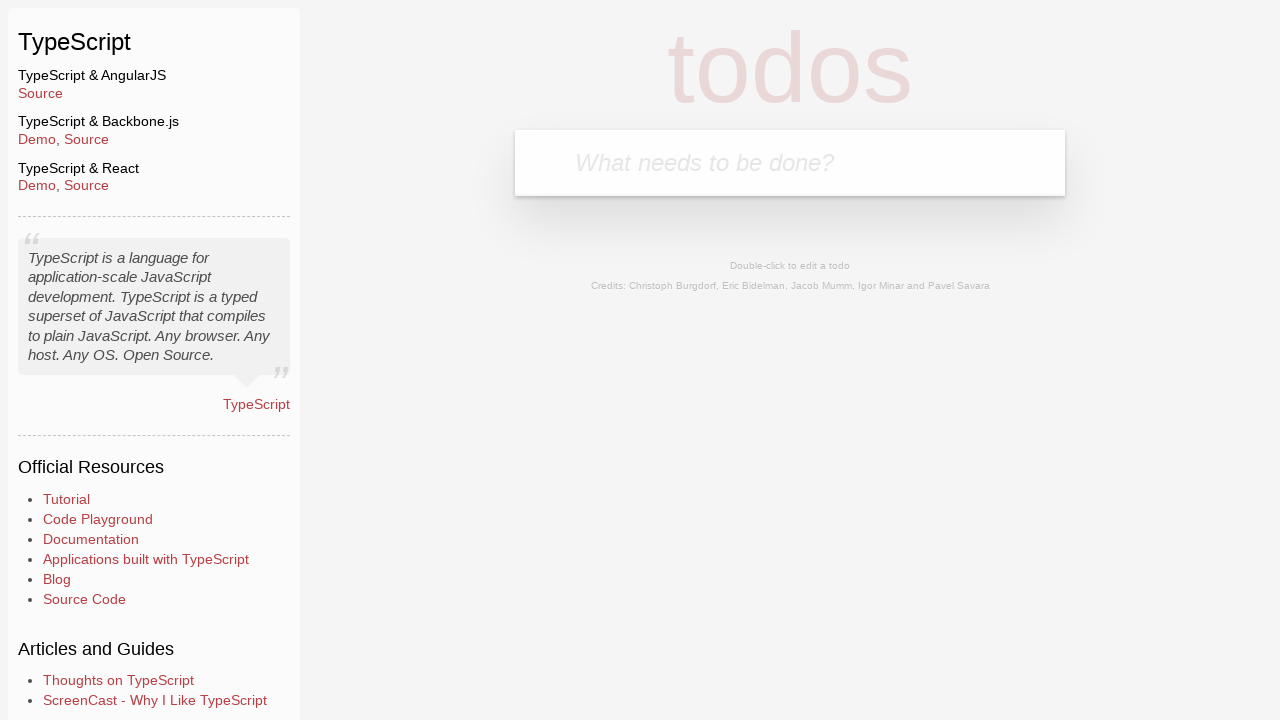

Filled new todo input with 'Example' on .new-todo
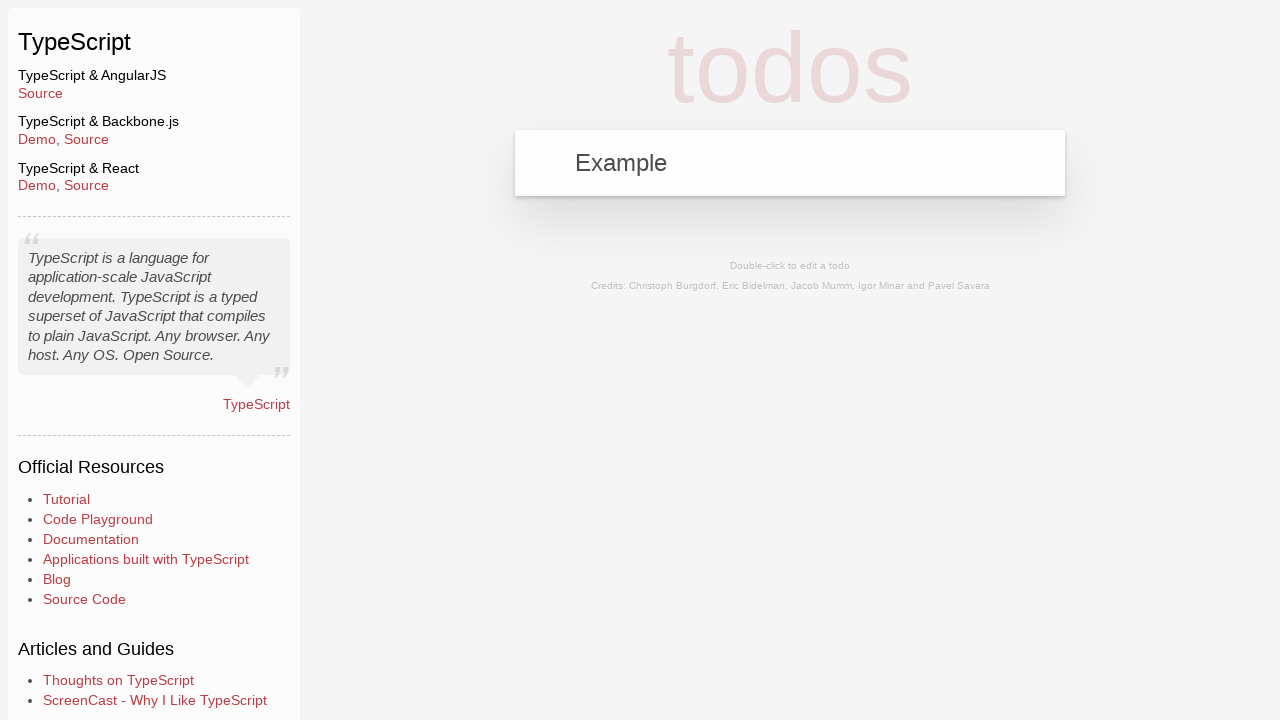

Pressed Enter to add the todo on .new-todo
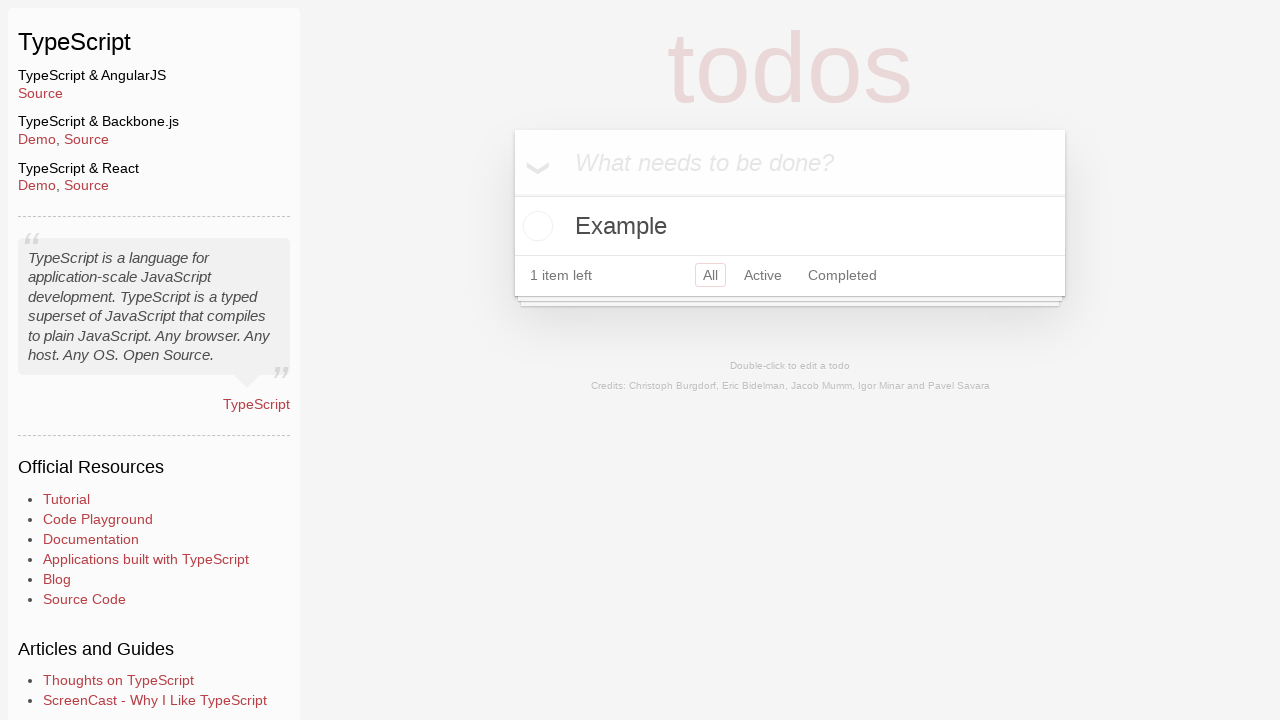

Clicked checkbox to mark 'Example' todo as completed at (535, 226) on .todo-list li:has-text('Example') .toggle
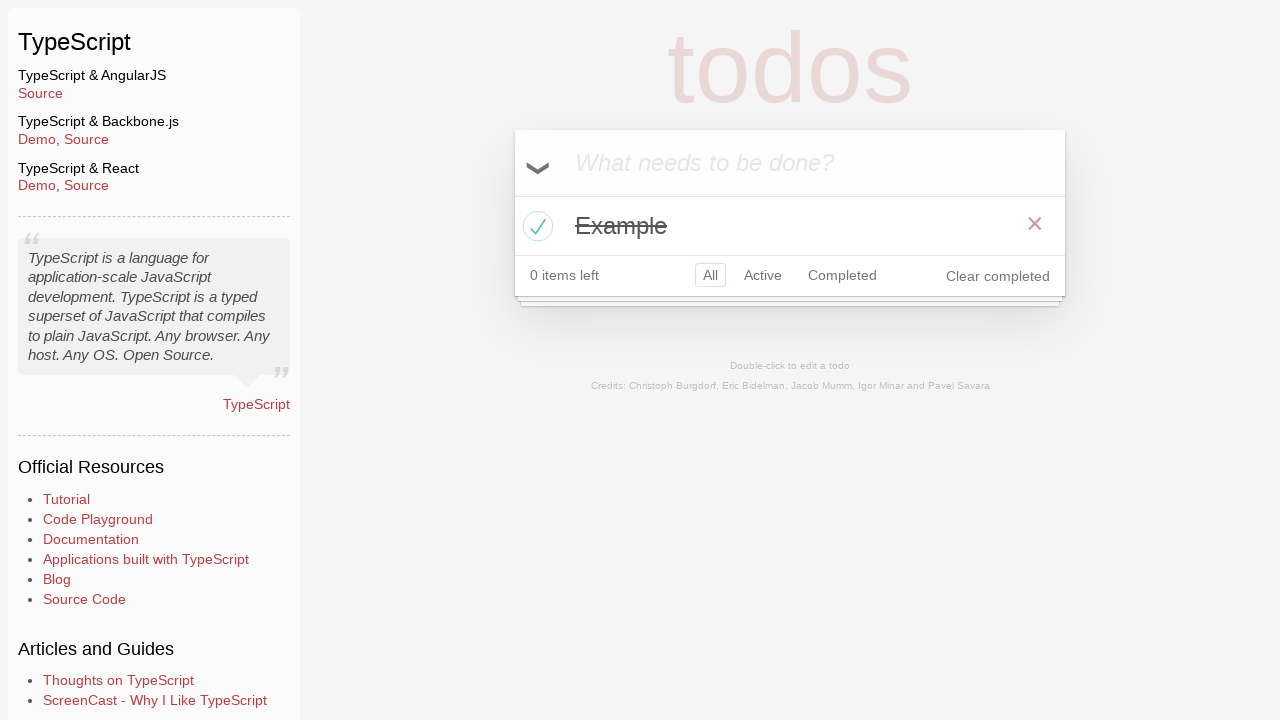

Clicked 'Clear completed' button to remove completed todo at (998, 276) on .clear-completed
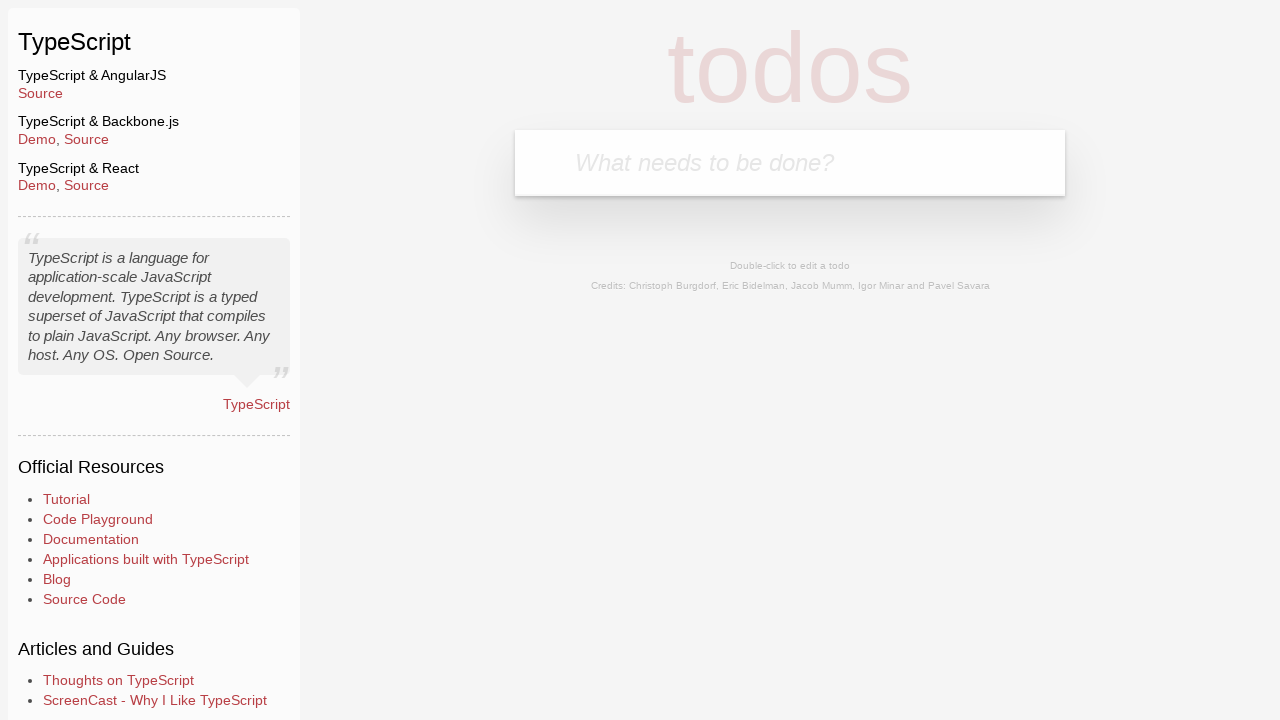

Verified todo list is empty - no todo items visible
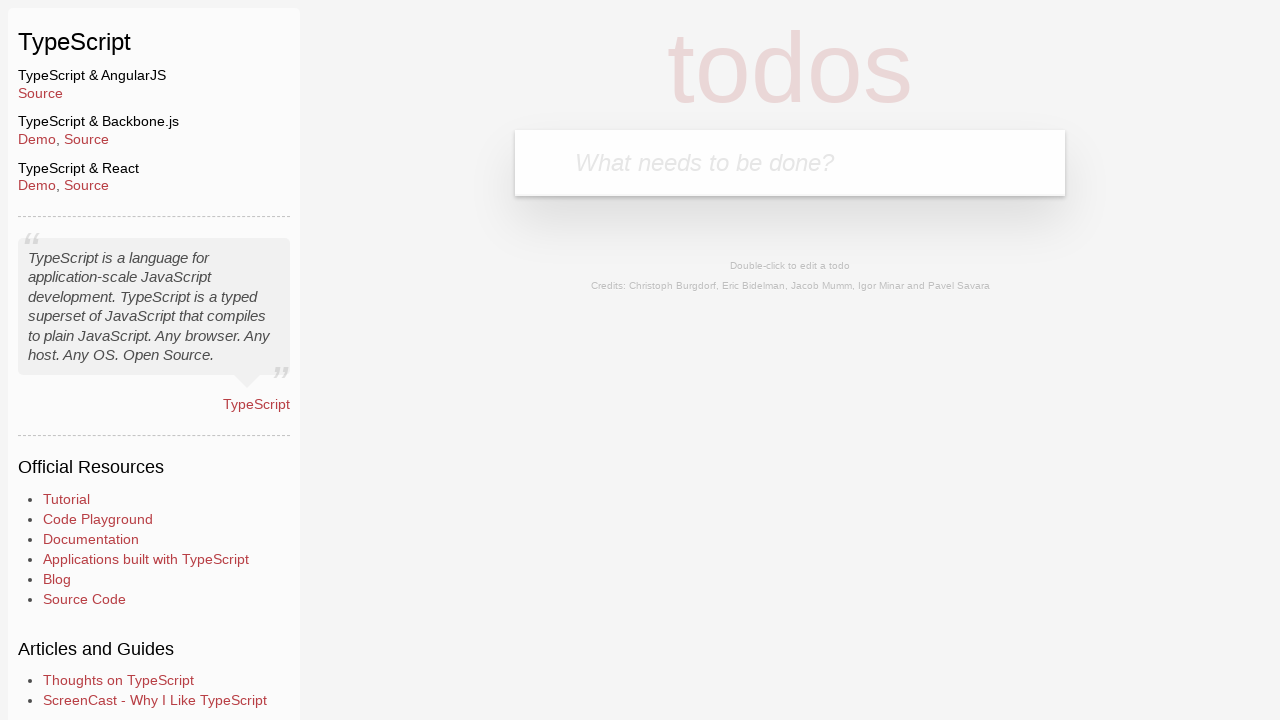

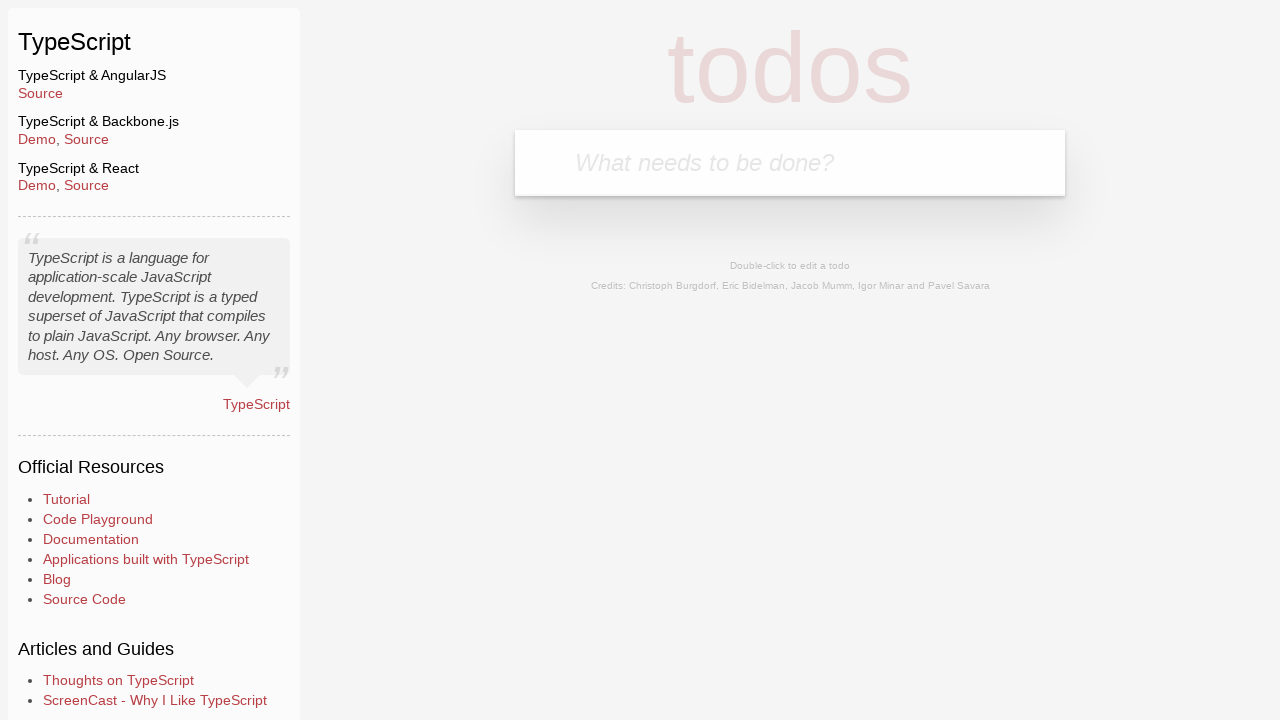